Tests dynamic loading functionality by navigating to two different dynamic loading examples and verifying that hidden/lazy-loaded elements appear after clicking start buttons

Starting URL: https://the-internet.herokuapp.com/

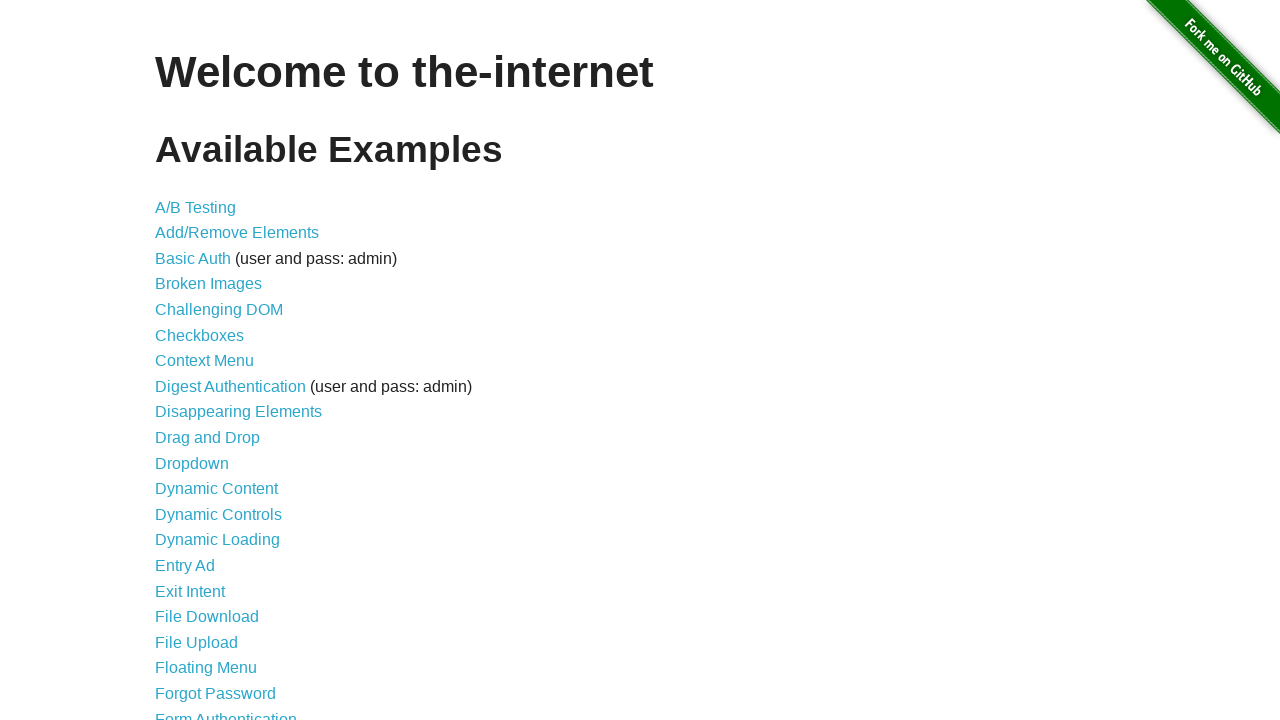

Clicked on Dynamic Loading link at (218, 540) on xpath=//a[normalize-space()='Dynamic Loading']
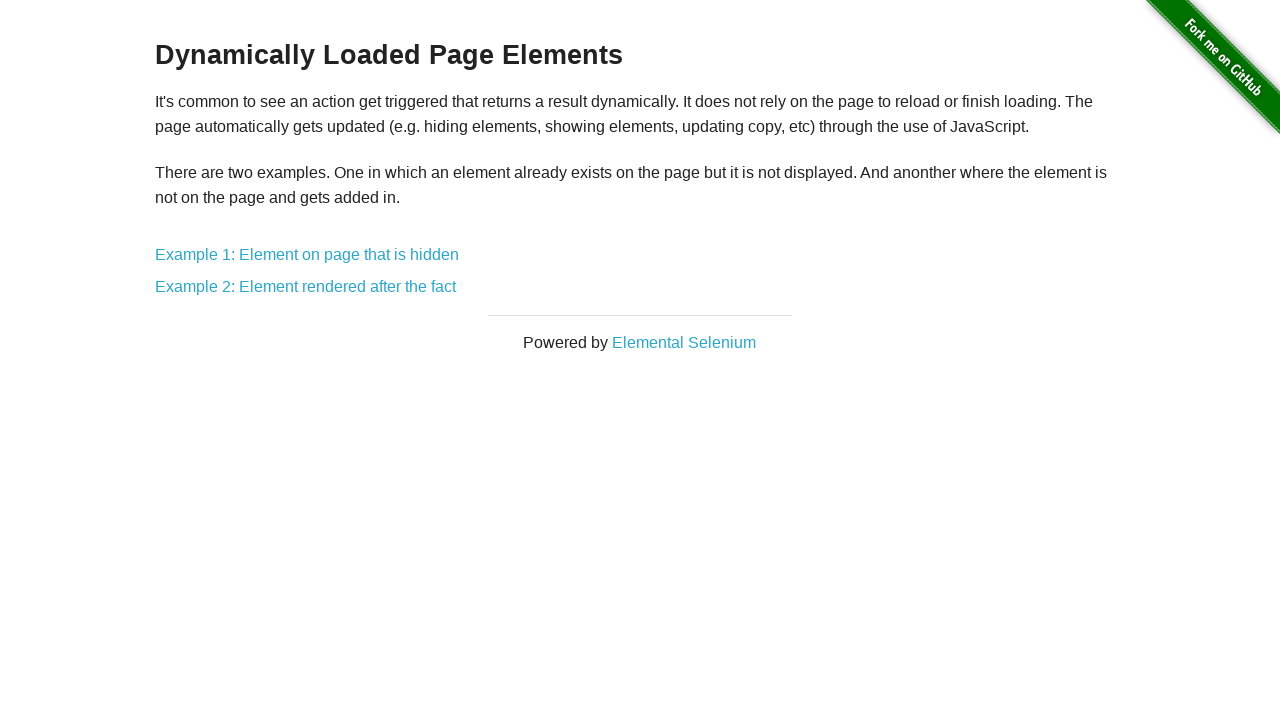

Clicked on Example 1: Element on page that is hidden at (307, 255) on xpath=//a[normalize-space()='Example 1: Element on page that is hidden']
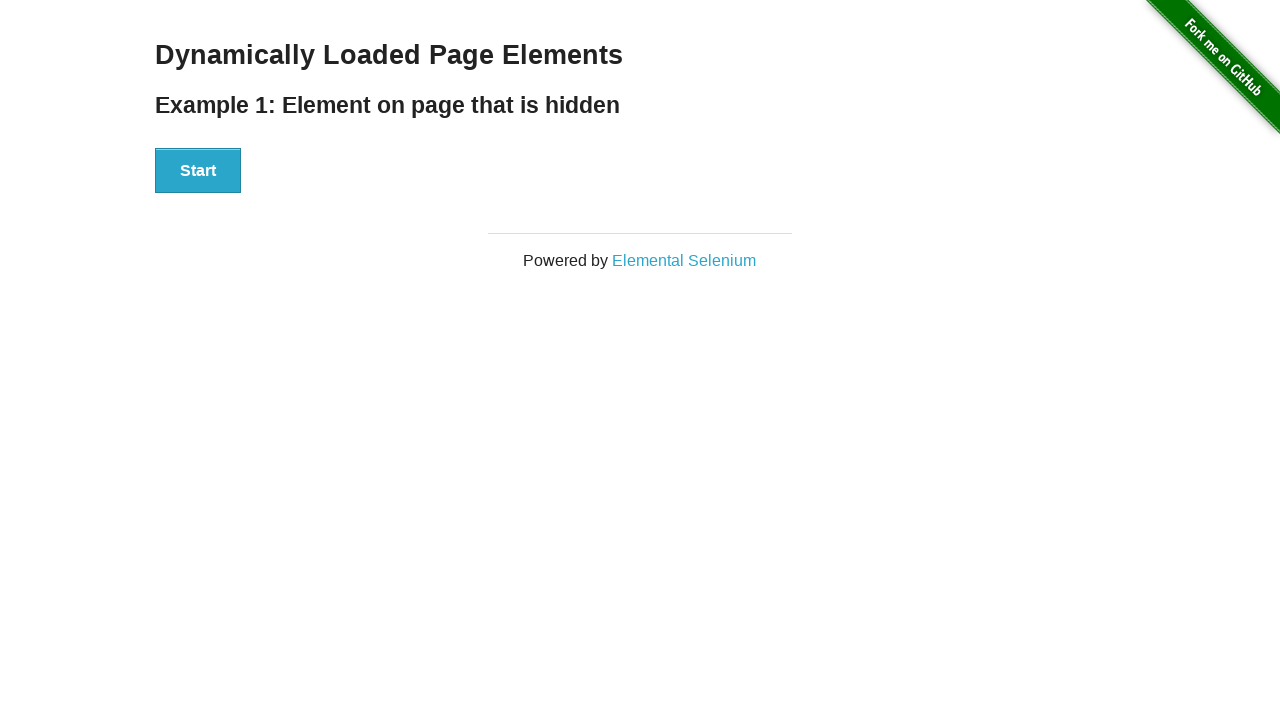

Clicked Start button for Example 1 at (198, 171) on xpath=//button[normalize-space()='Start']
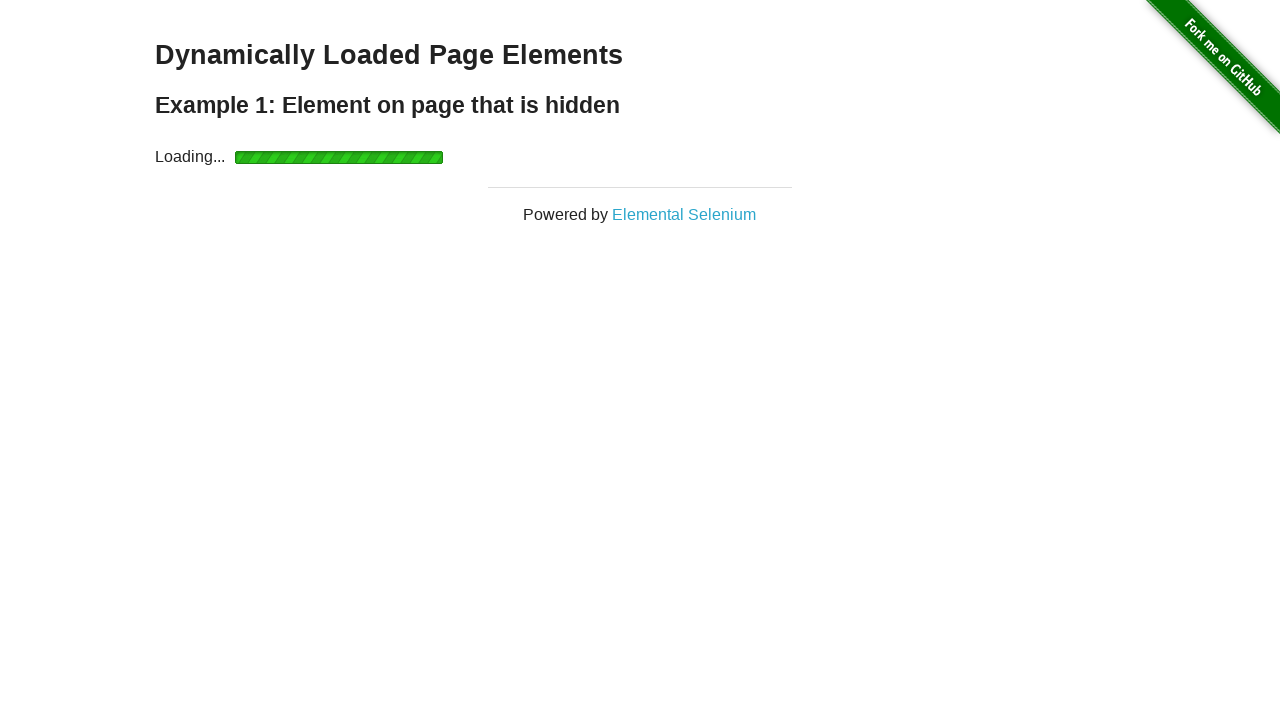

Hidden element 'Hello World!' appeared
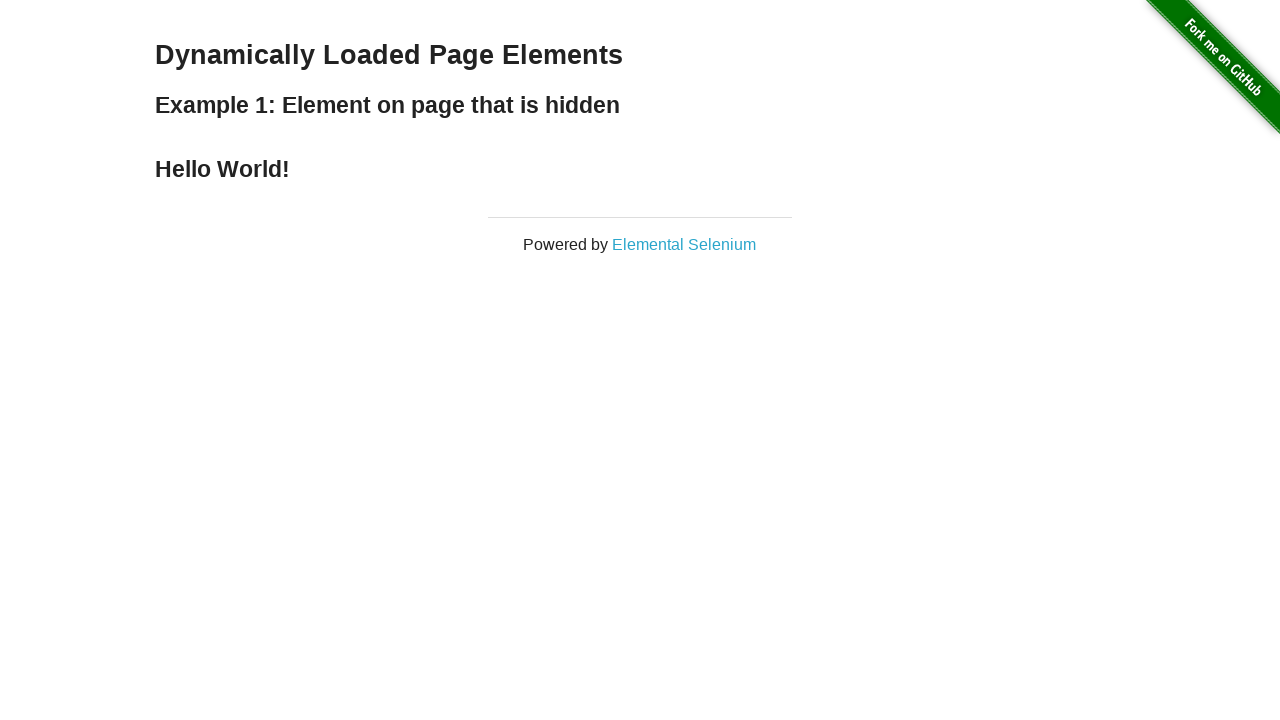

Retrieved text content from first hidden element
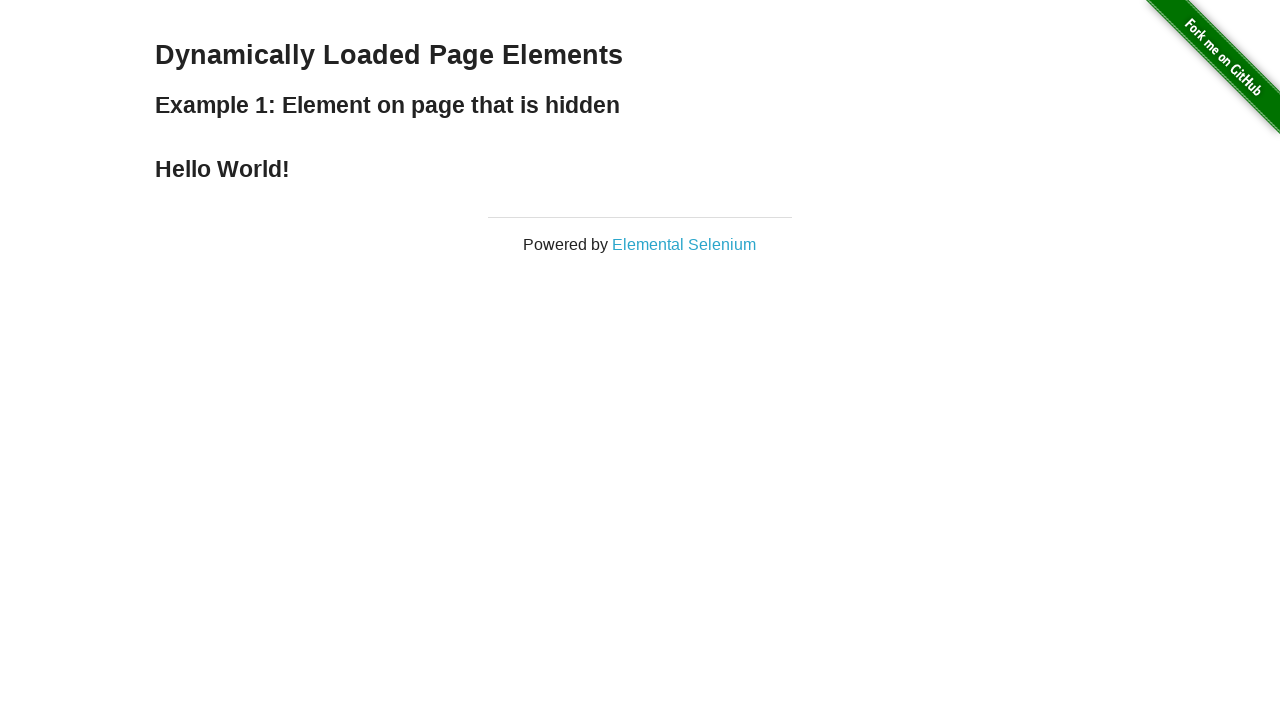

Verified first element text is 'Hello World!'
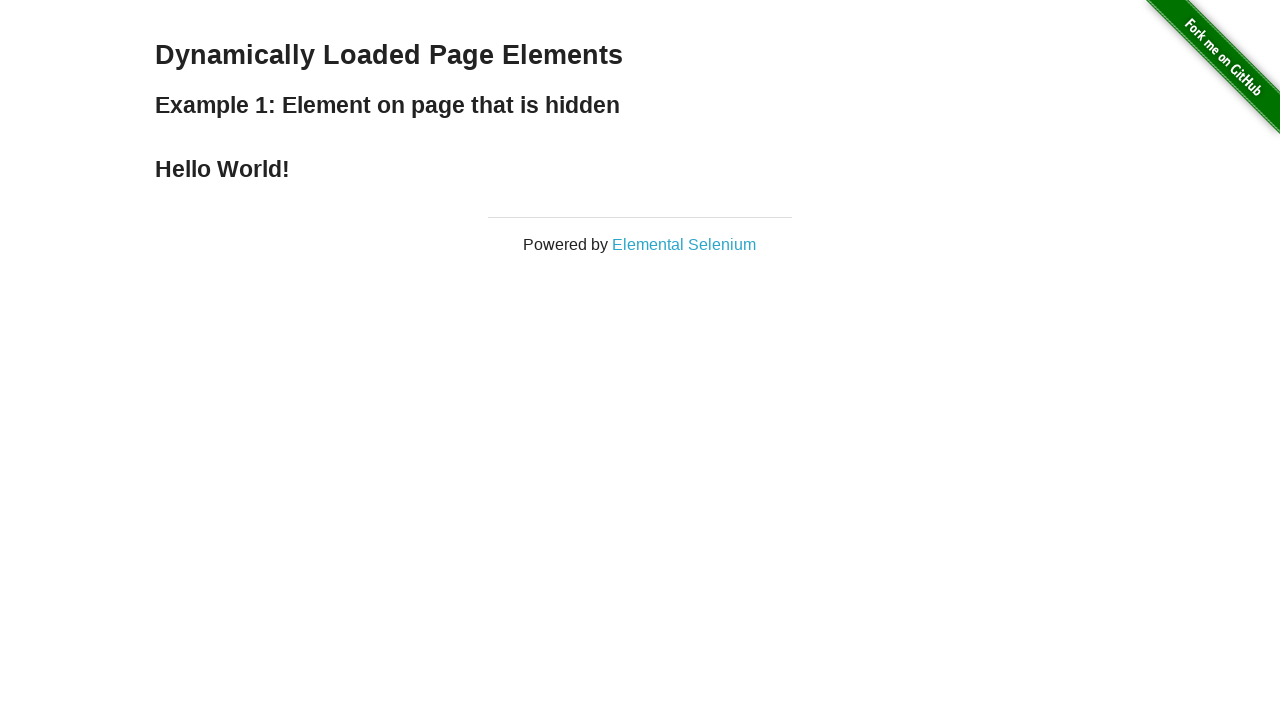

Navigated back to Dynamic Loading menu
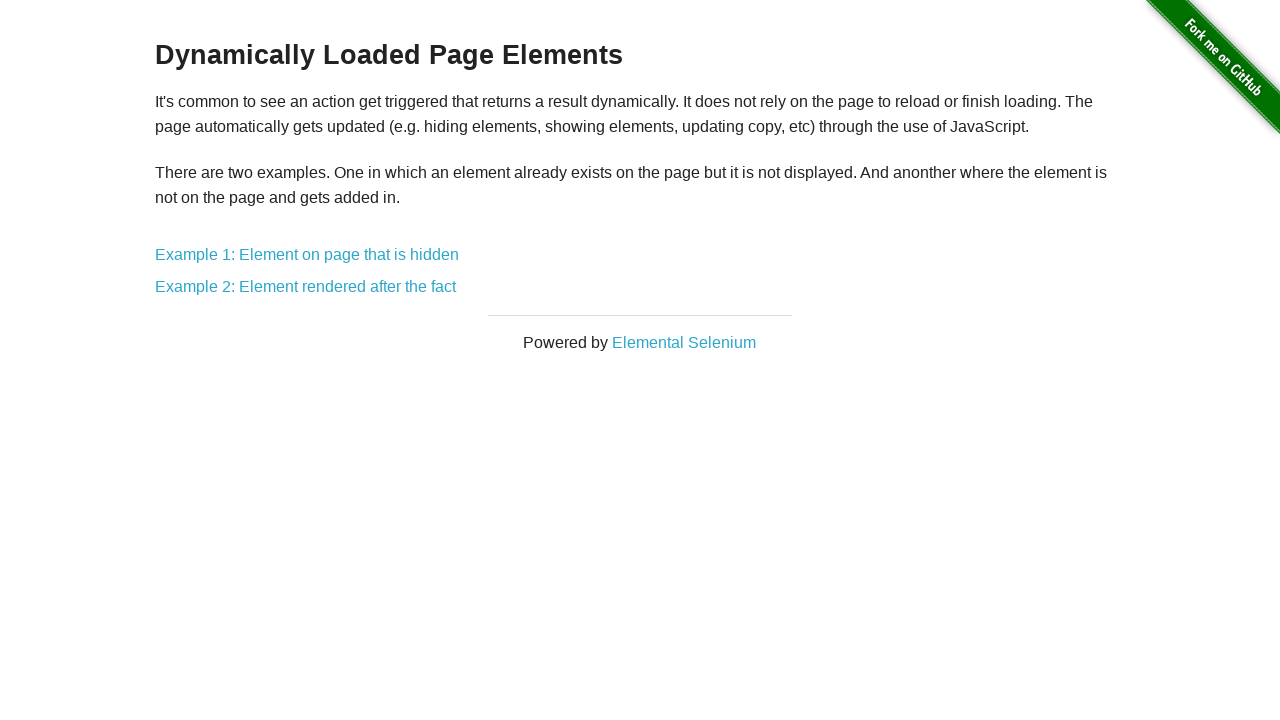

Clicked on Example 2: Element rendered after the fact at (306, 287) on xpath=//a[normalize-space()='Example 2: Element rendered after the fact']
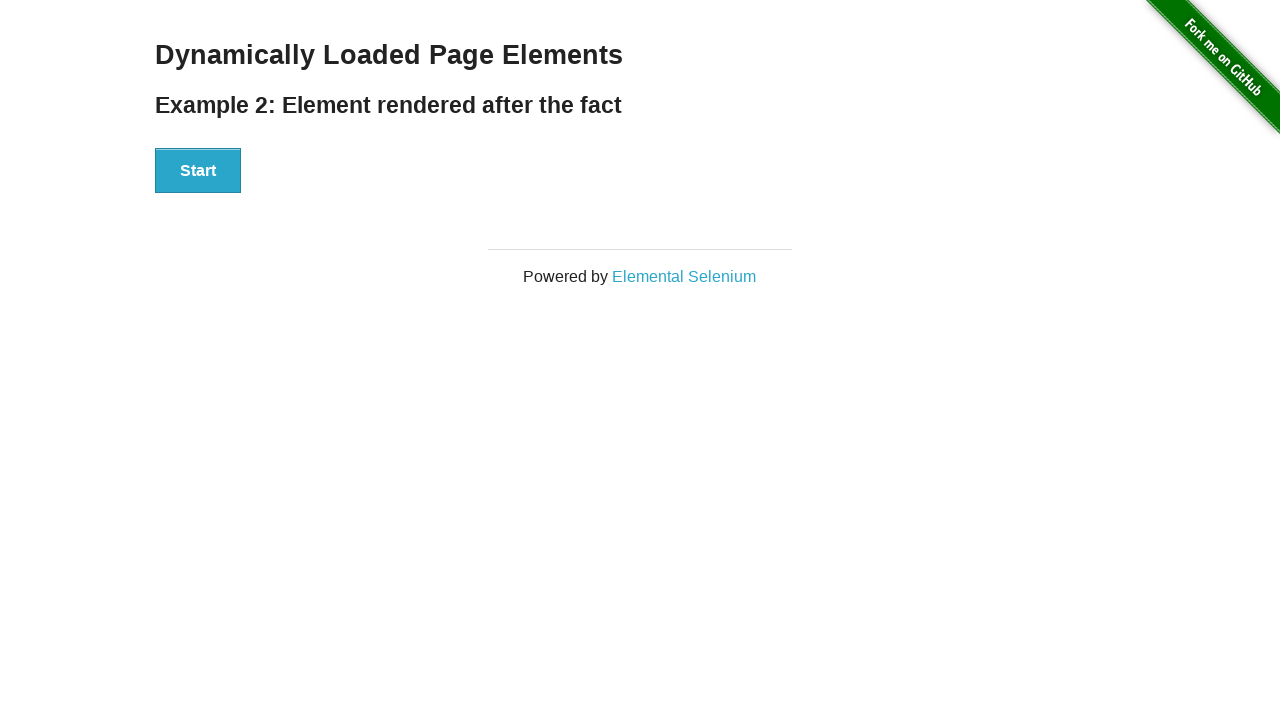

Clicked Start button for Example 2 at (198, 171) on xpath=//button[normalize-space()='Start']
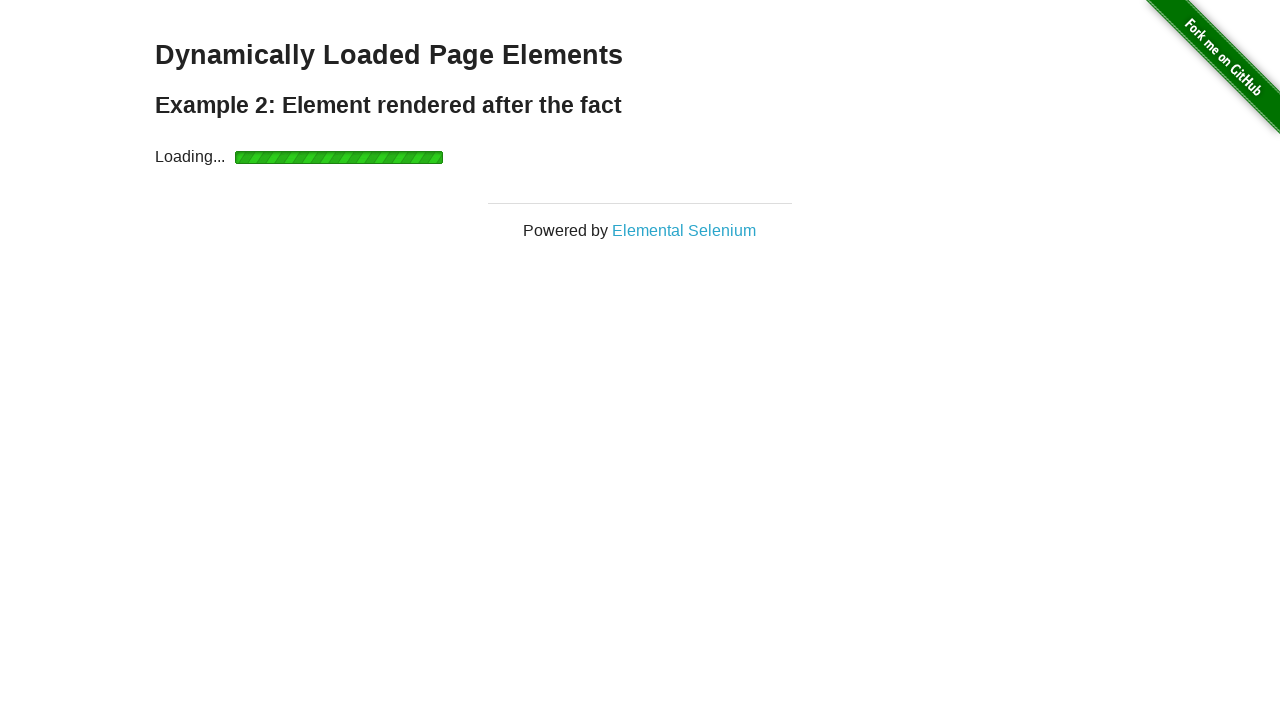

Dynamically rendered element 'Hello World!' appeared
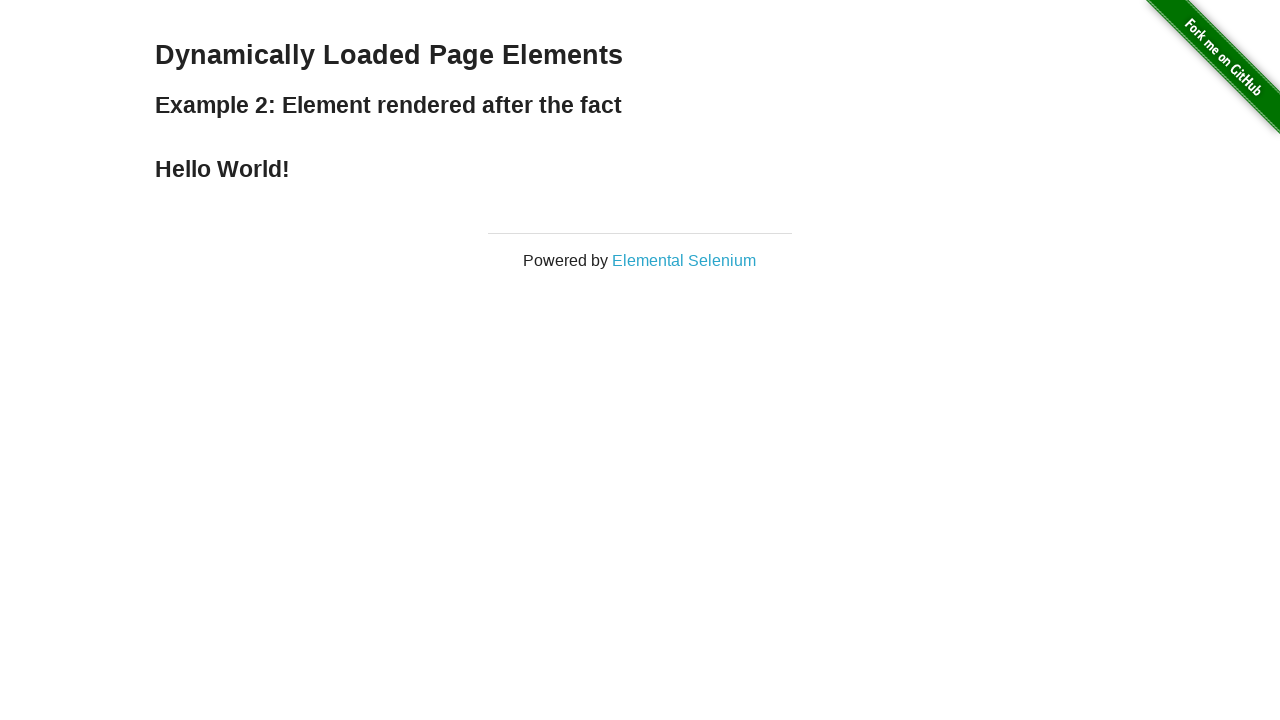

Retrieved text content from second dynamically rendered element
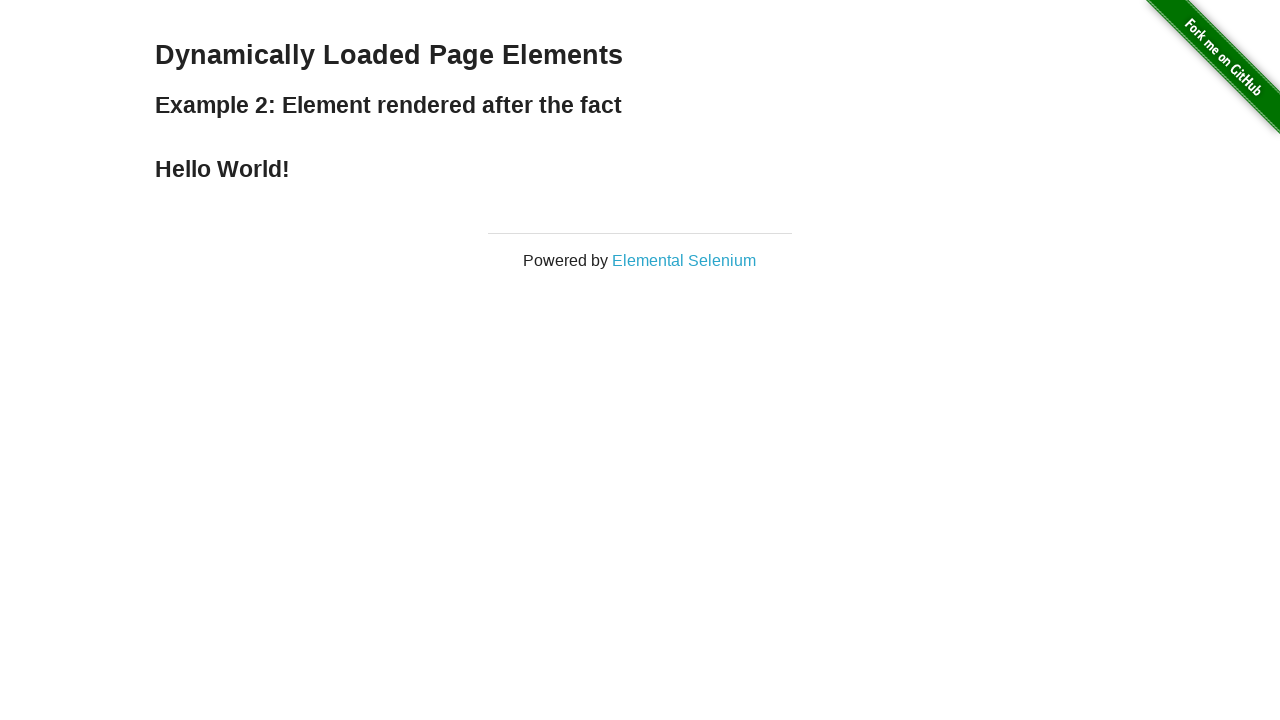

Verified second element text is 'Hello World!'
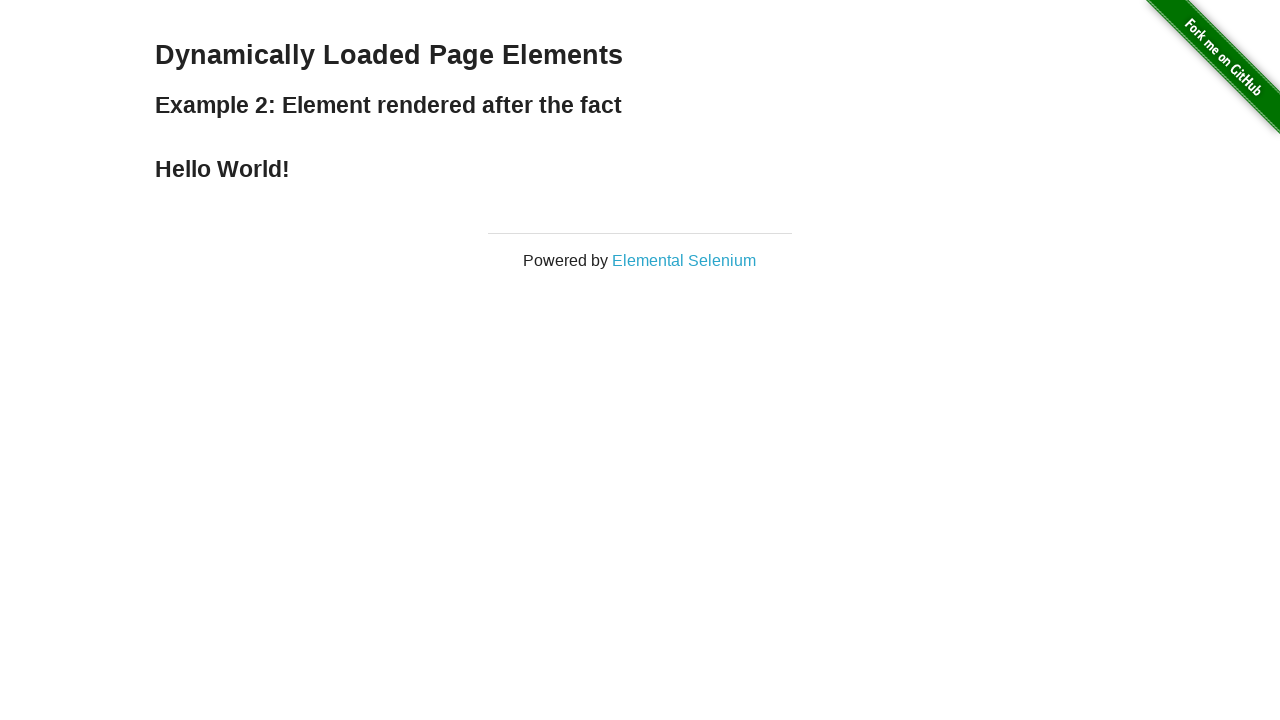

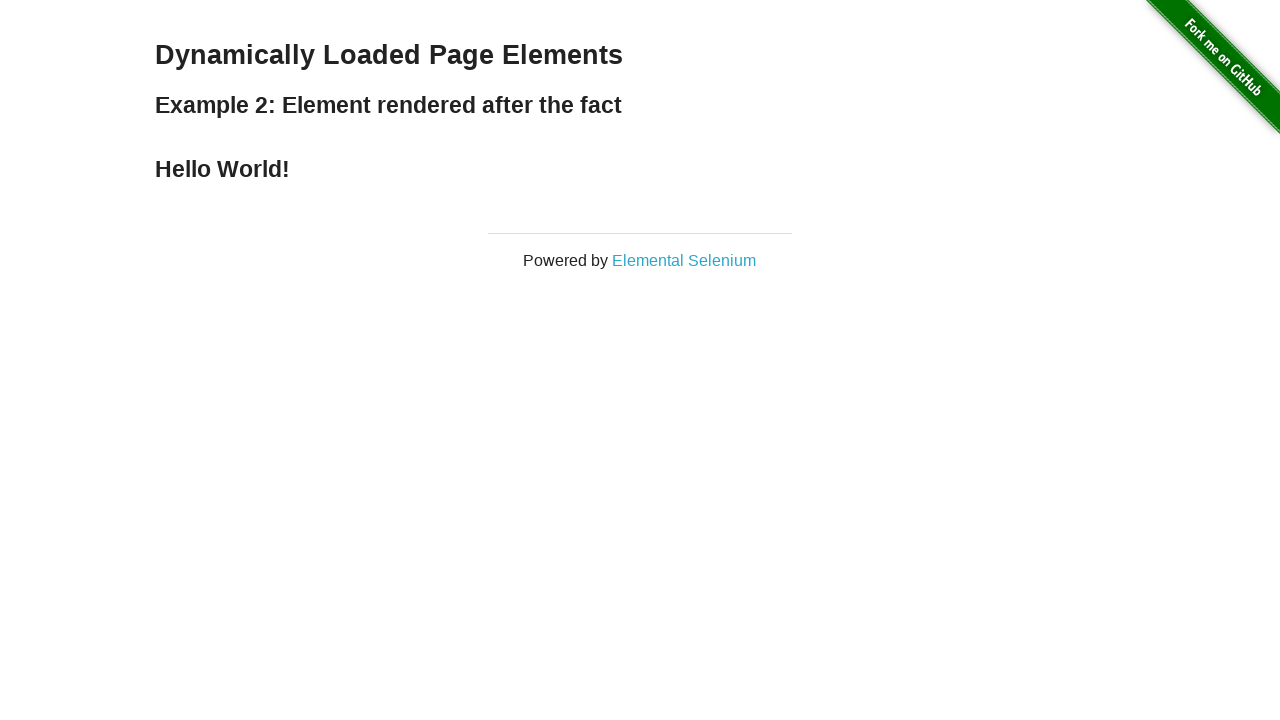